Tests JavaScript alert handling by interacting with different types of alerts - accepting a simple alert, dismissing a confirm dialog, and entering text in a prompt dialog

Starting URL: https://the-internet.herokuapp.com/javascript_alerts

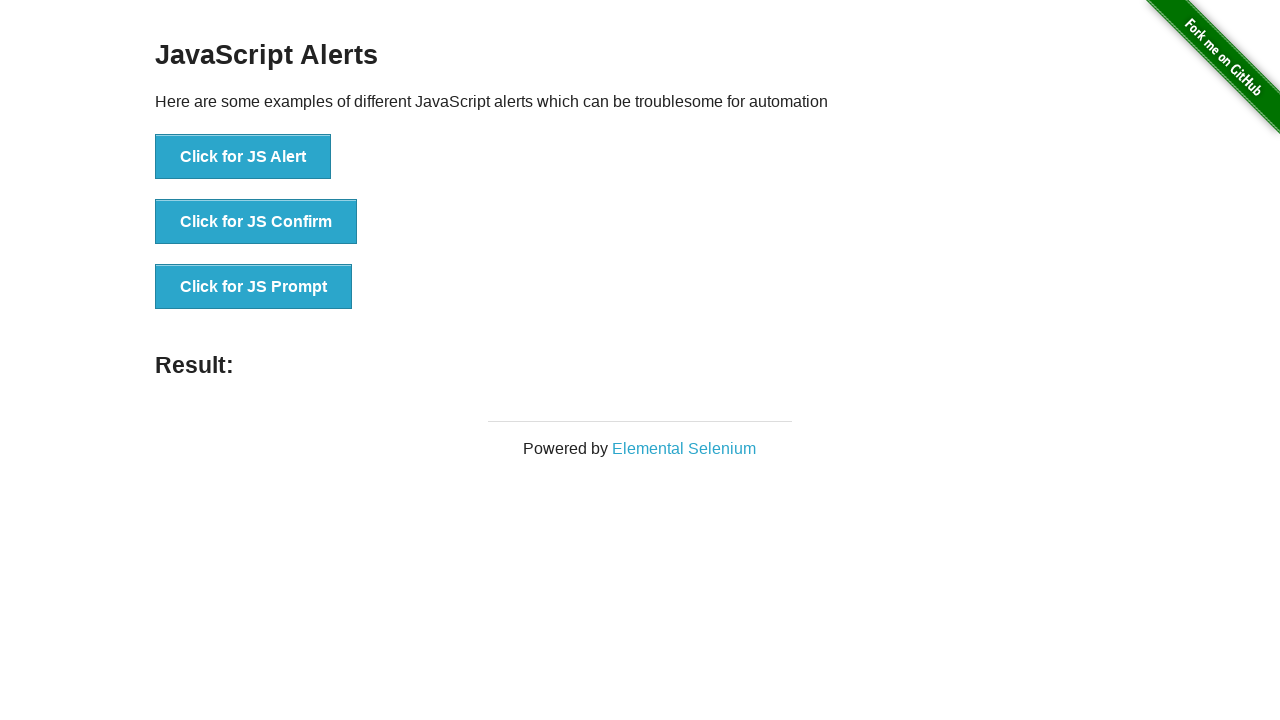

Clicked button to trigger JavaScript Alert at (243, 157) on xpath=//button[contains(text(),'Click for JS Alert')]
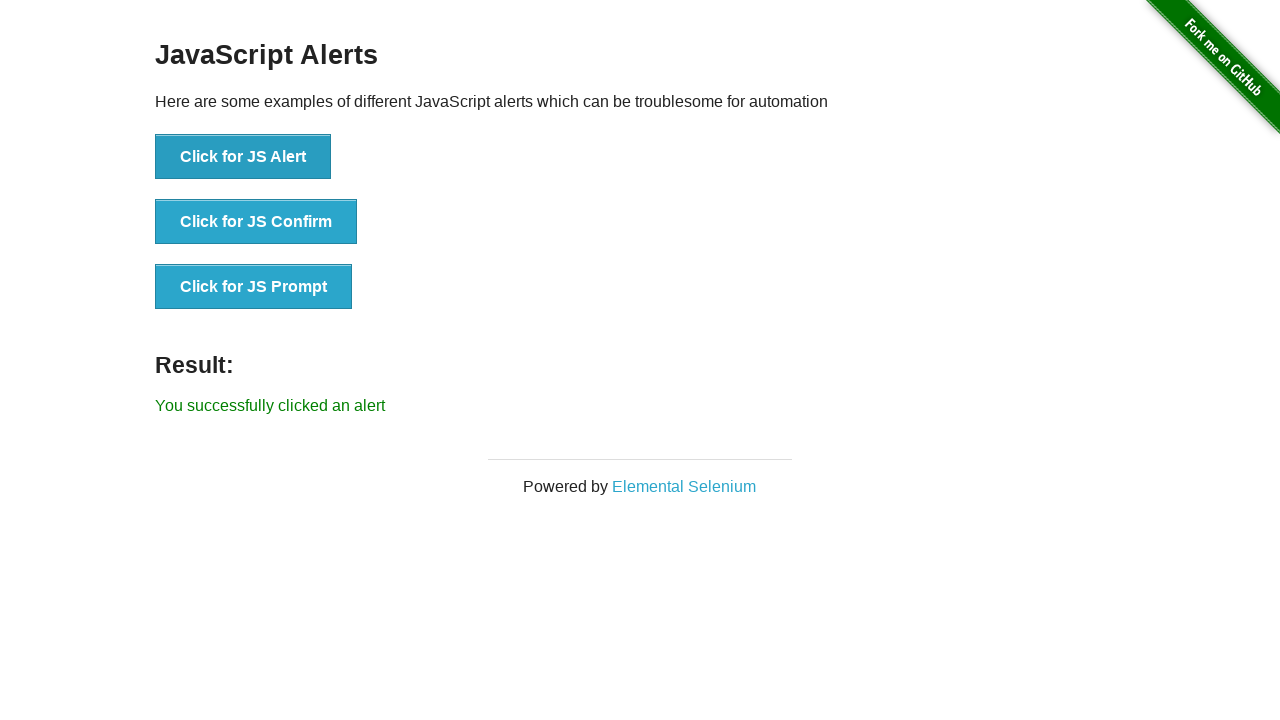

Set up dialog handler to accept the alert
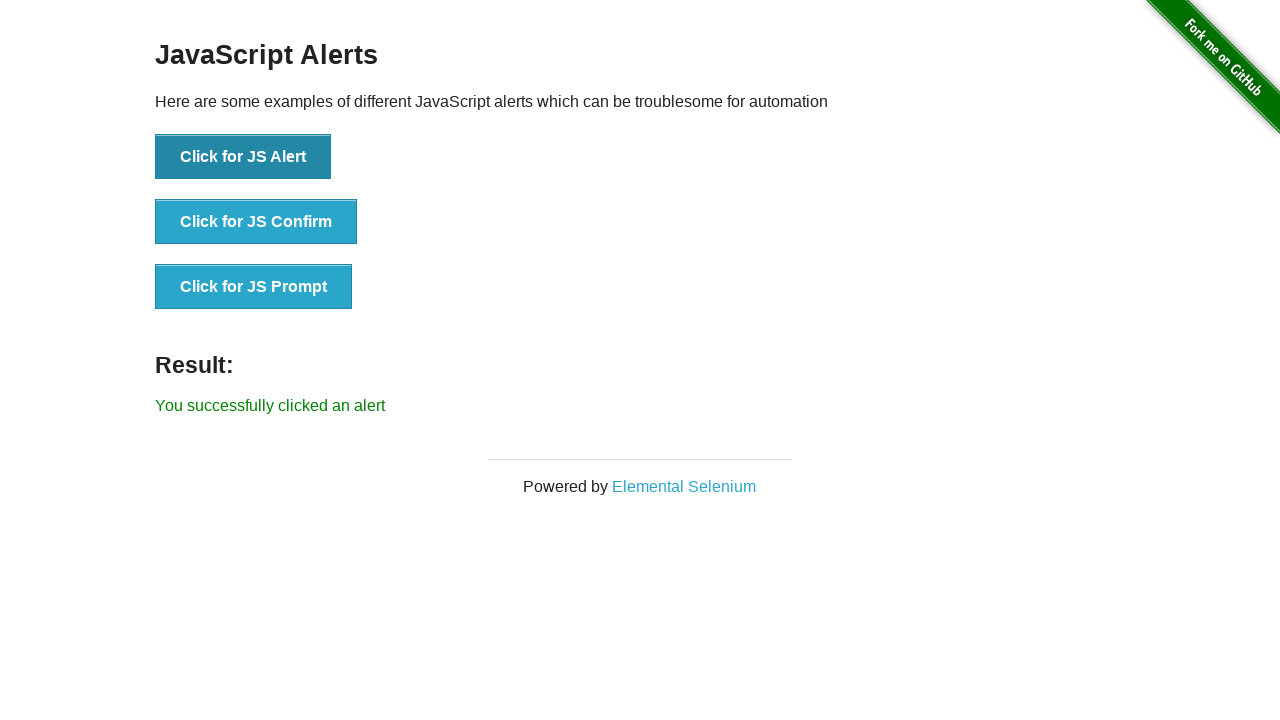

Clicked button to trigger JavaScript Confirm dialog at (256, 222) on xpath=//button[contains(text(),'Click for JS Confirm')]
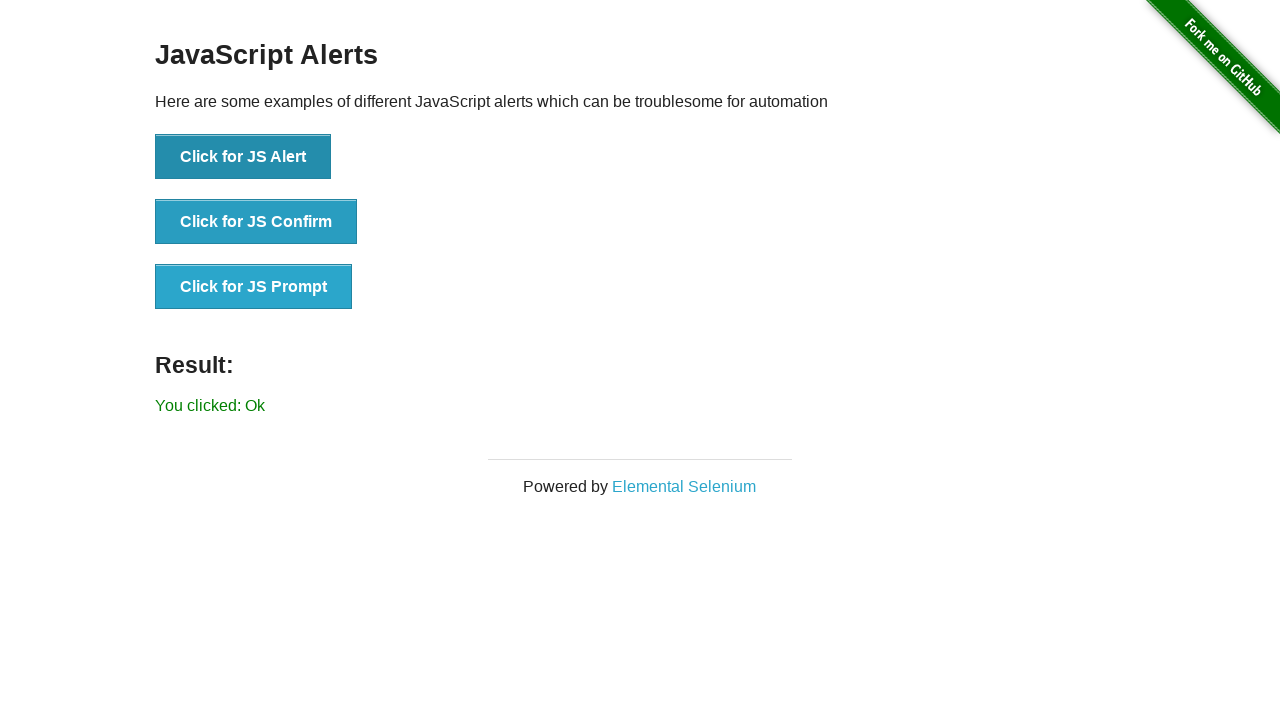

Set up dialog handler to dismiss the confirm dialog
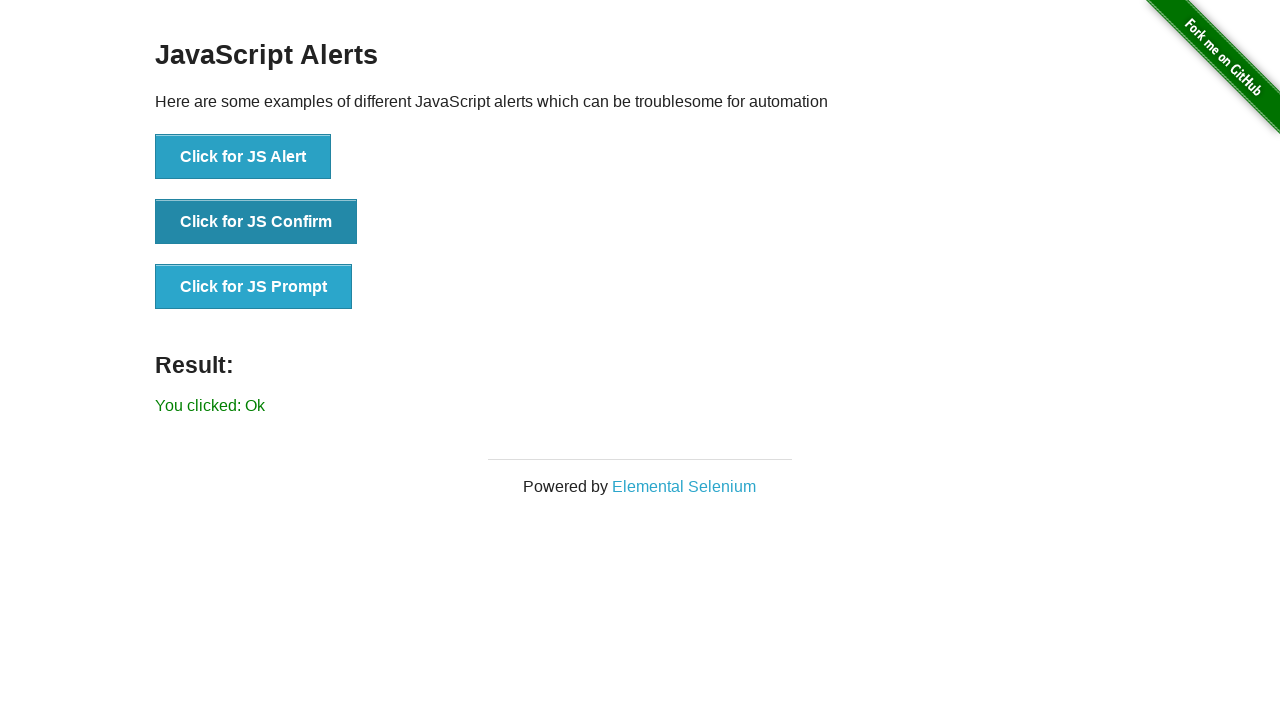

Set up dialog handler to accept prompt with text 'Tanmoy Datta'
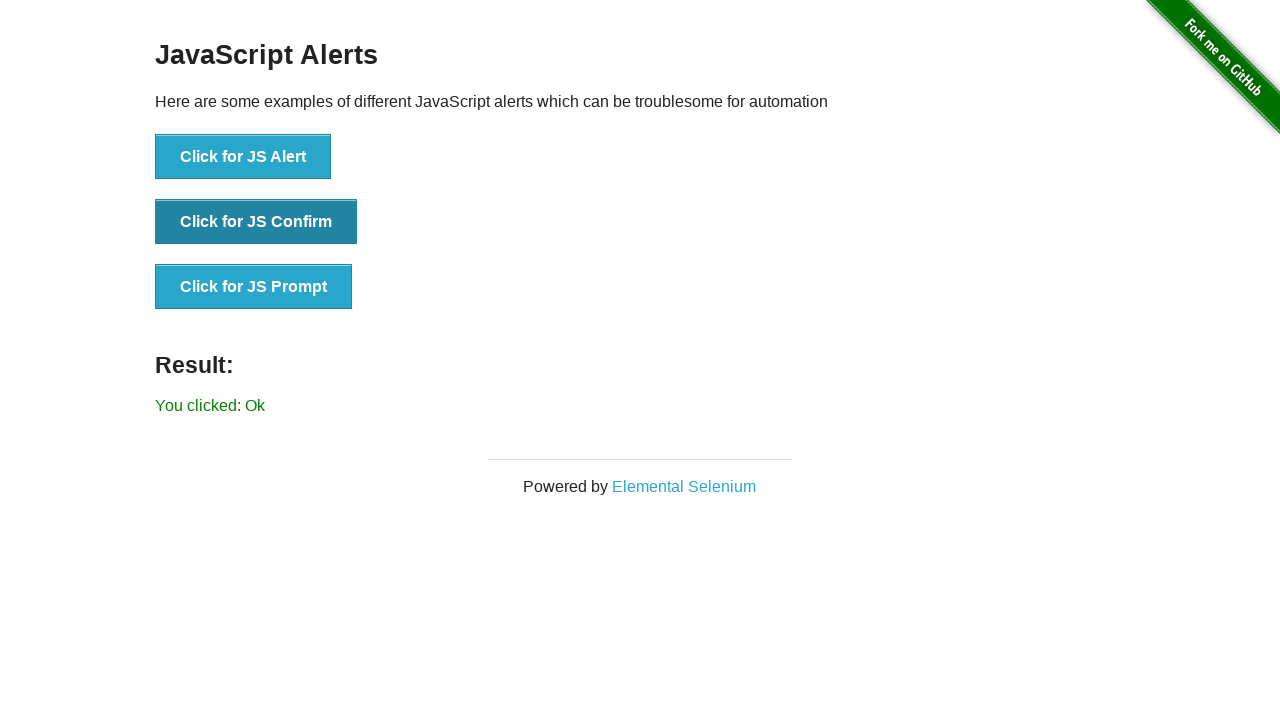

Clicked button to trigger JavaScript Prompt dialog at (254, 287) on xpath=//button[contains(text(),'Click for JS Prompt')]
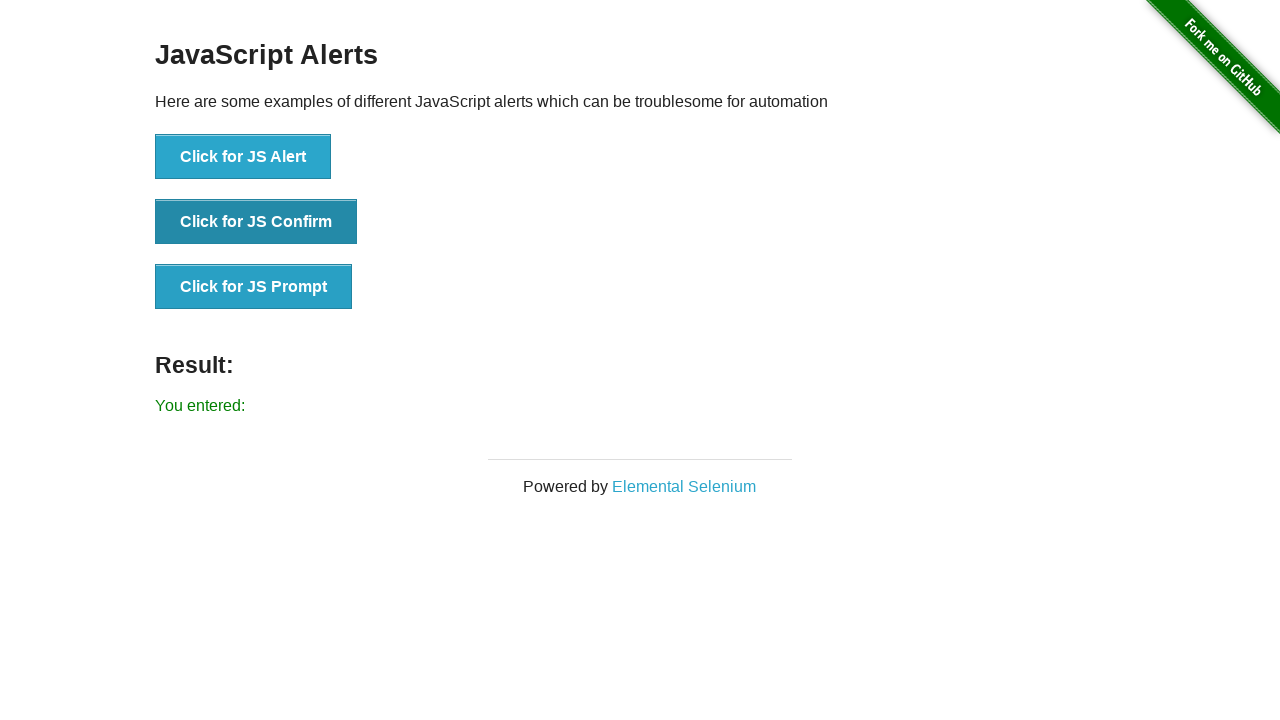

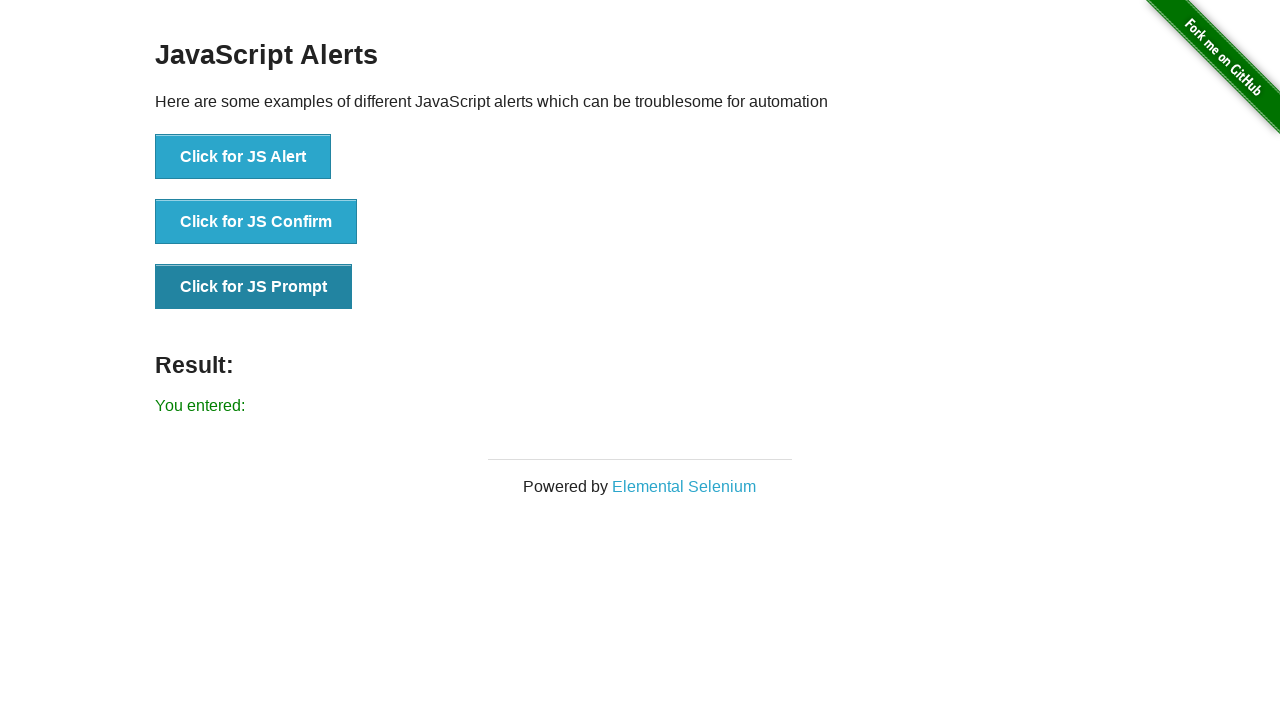